Tests filling out a form within an iframe without ID, entering personal information and submitting

Starting URL: https://app.cloudqa.io/home/AutomationPracticeForm

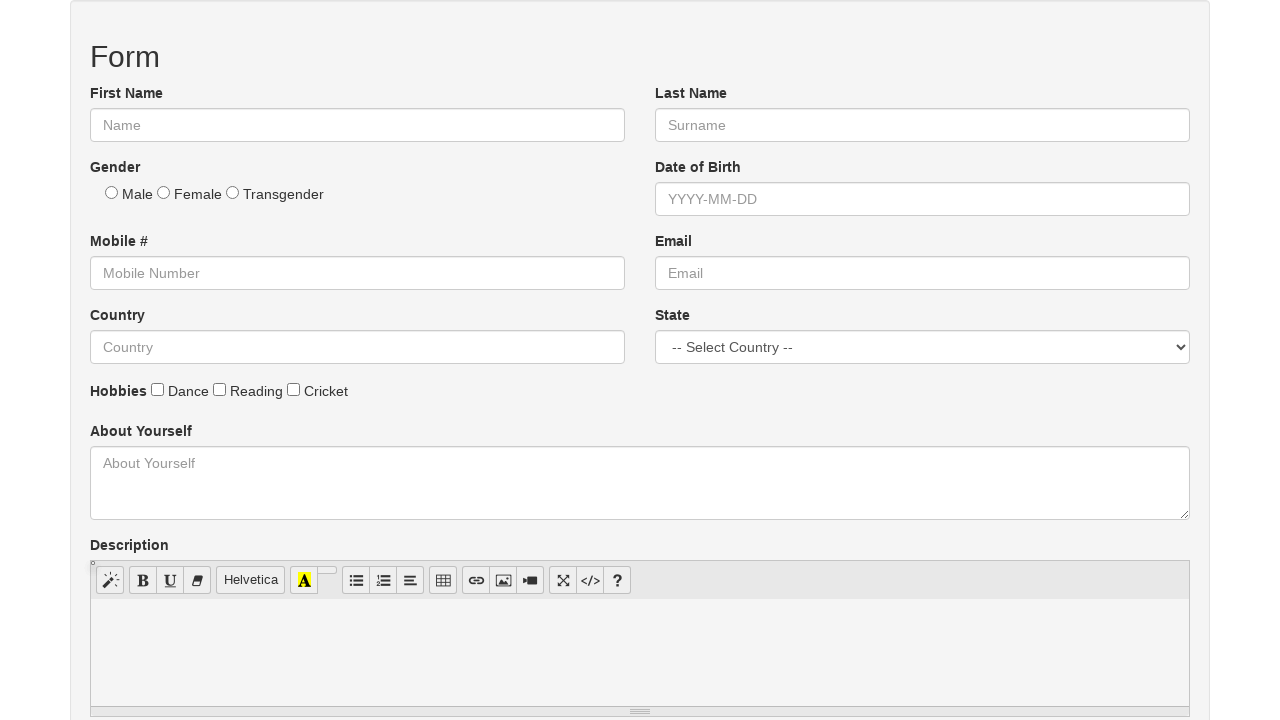

Navigated to Automation Practice Form page
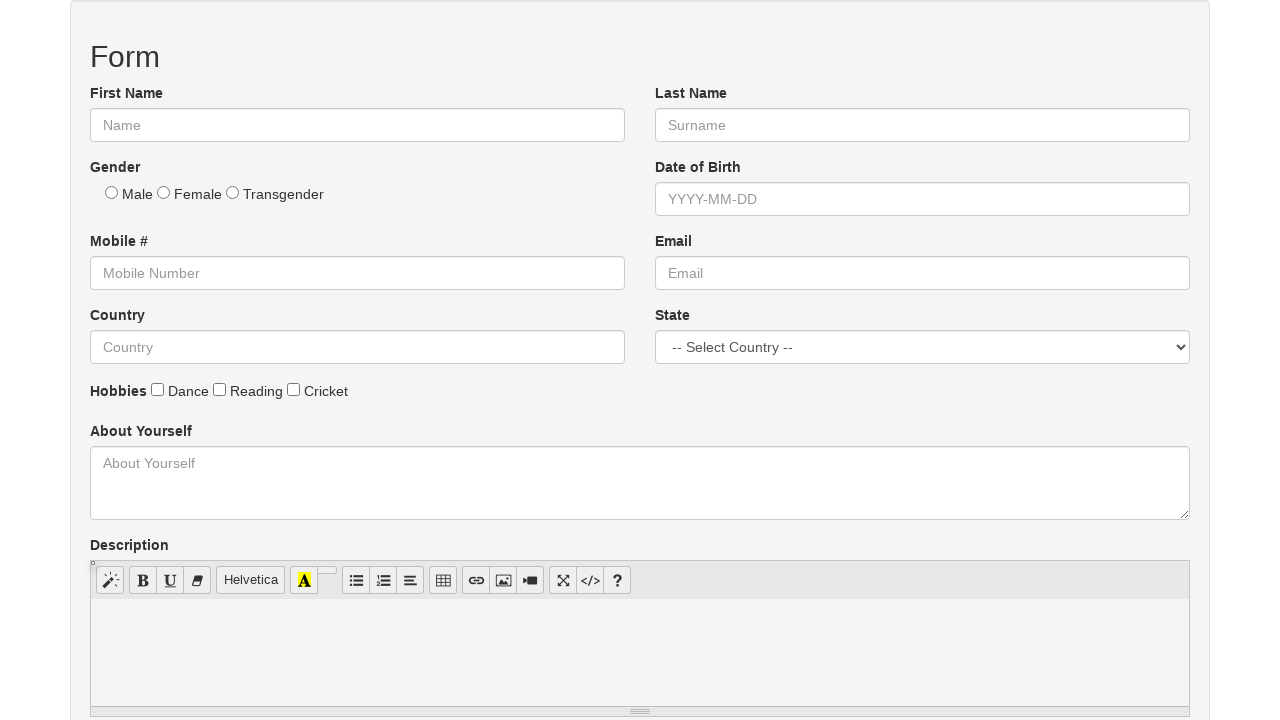

Located iframe without ID using src attribute
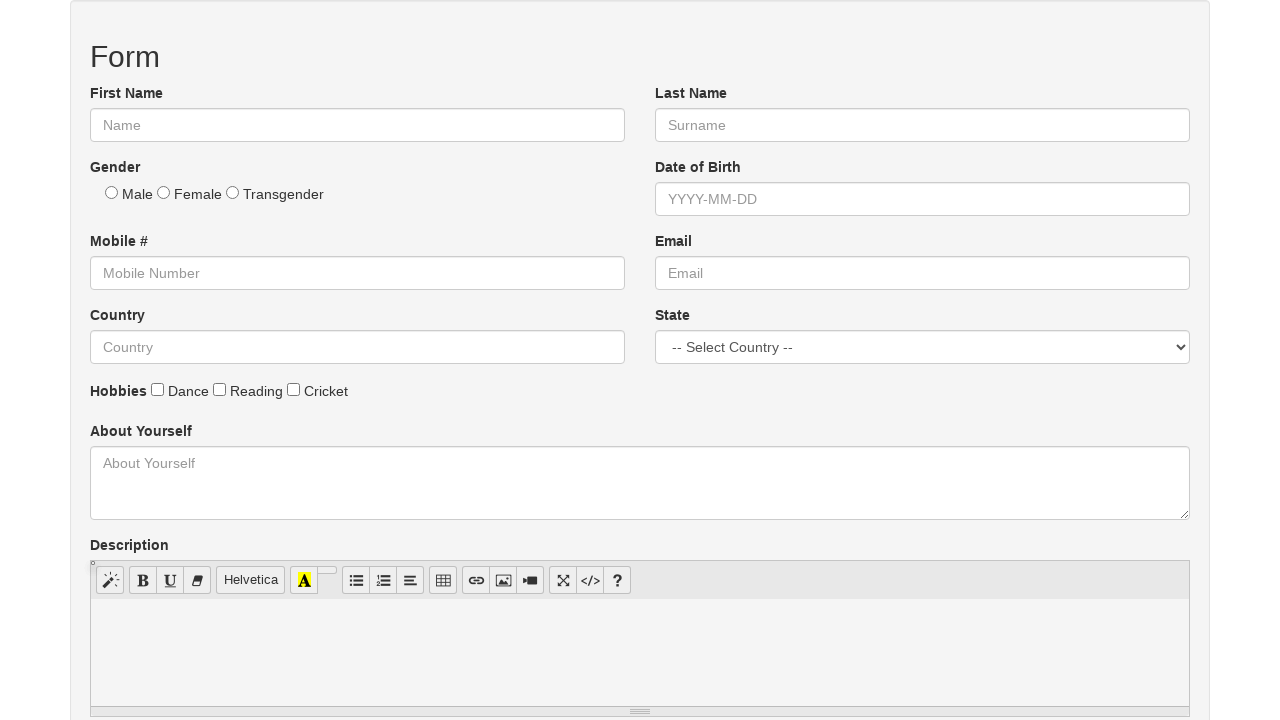

Filled first name field with 'Yash Raj' on iframe[src='/Home/IFrame'] >> internal:control=enter-frame >> input#fname
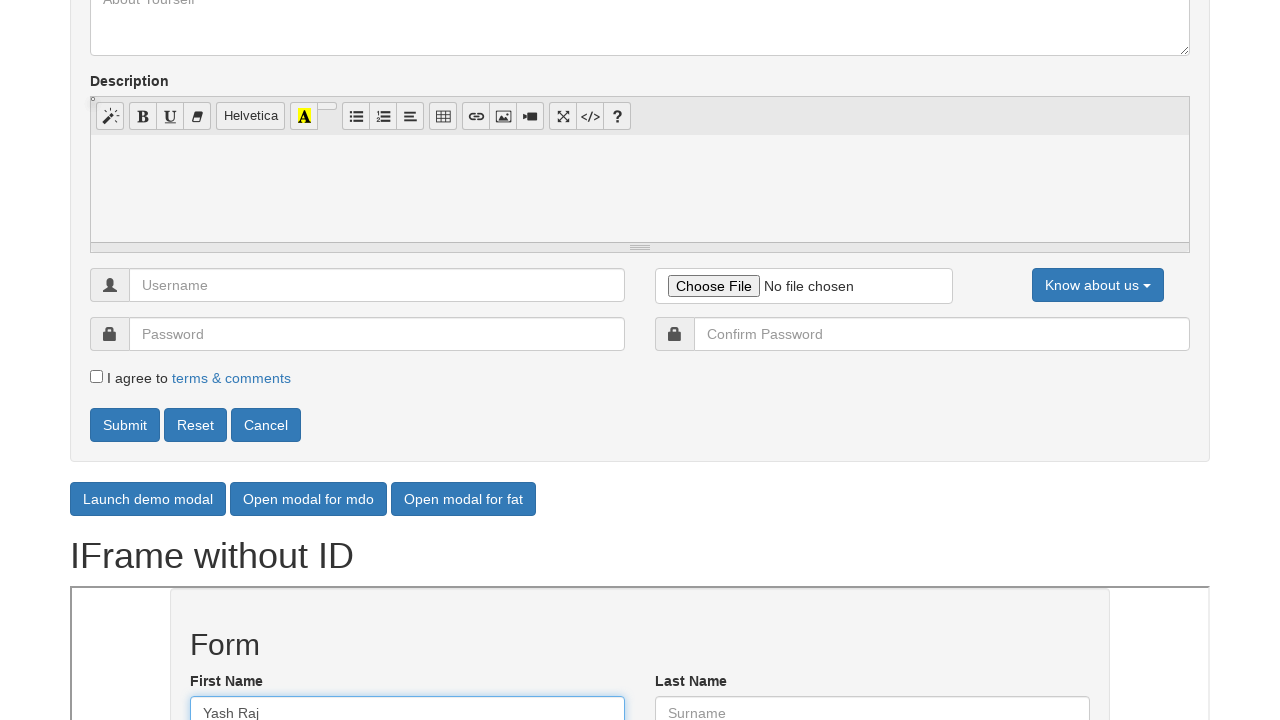

Filled last name field with 'Singh' on iframe[src='/Home/IFrame'] >> internal:control=enter-frame >> input#lname
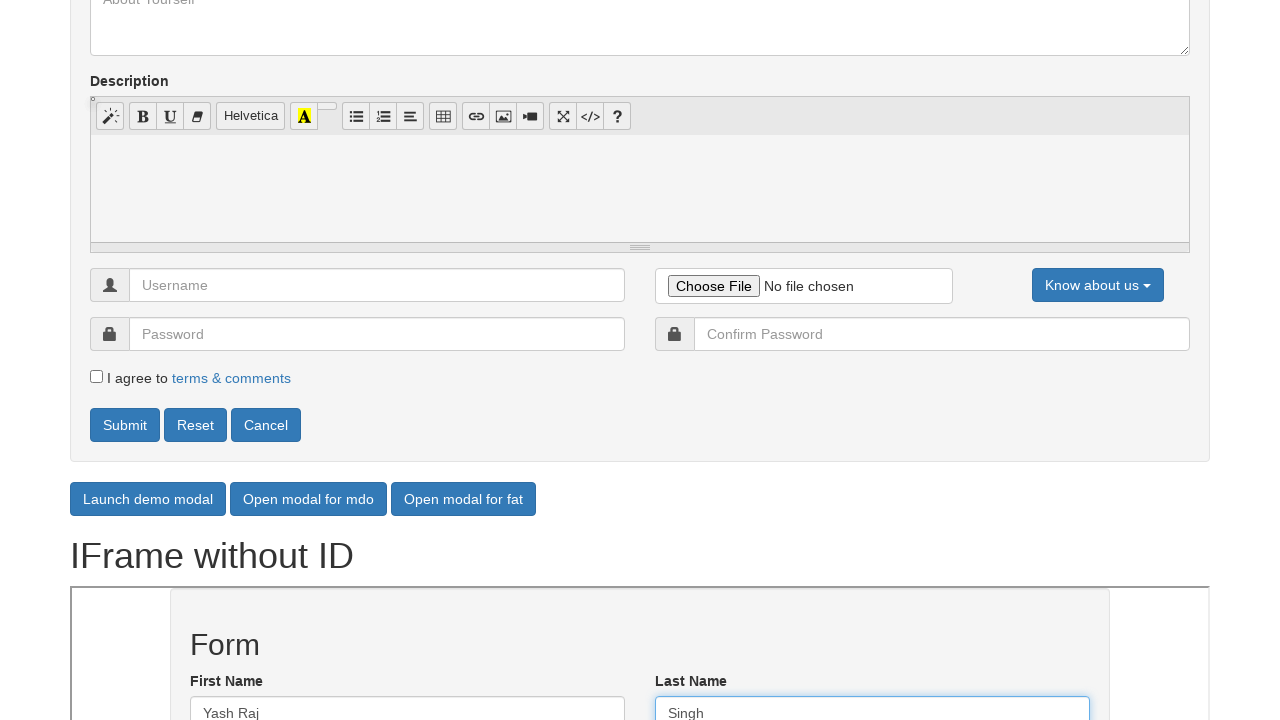

Filled email field with 'abc@gmail.com' on iframe[src='/Home/IFrame'] >> internal:control=enter-frame >> input#email
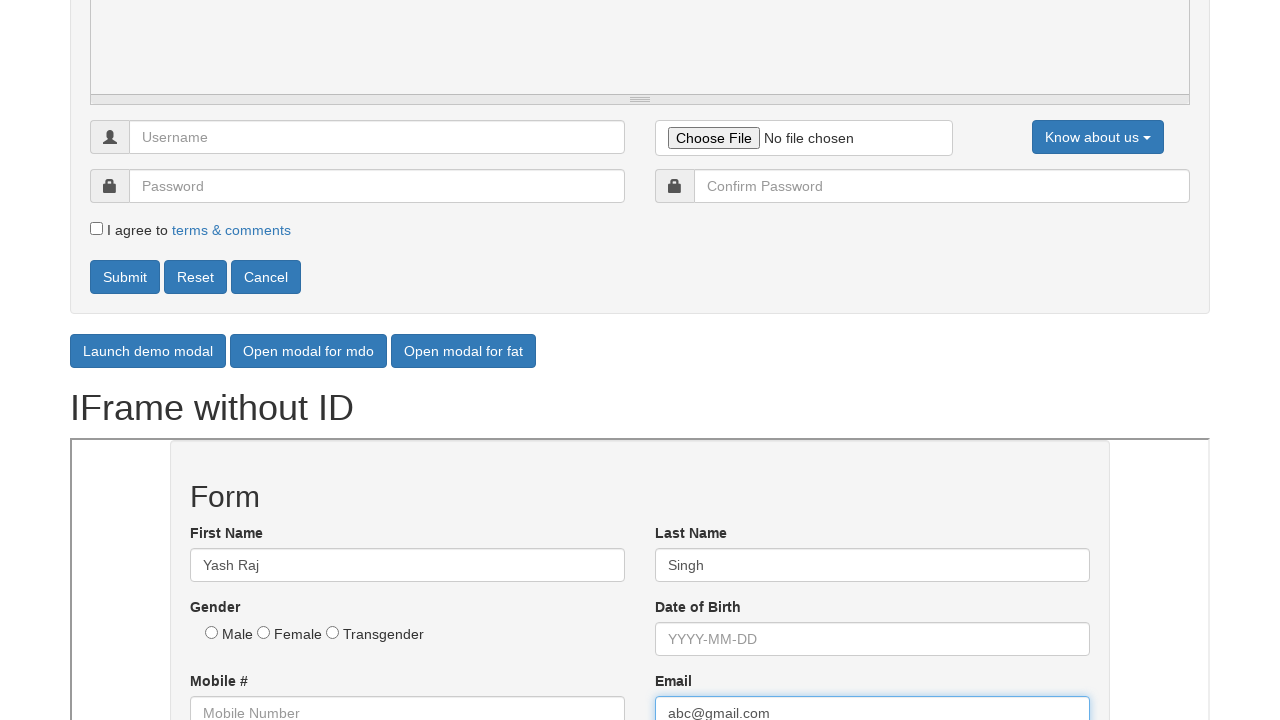

Filled date of birth field with '1990-01-01' on iframe[src='/Home/IFrame'] >> internal:control=enter-frame >> input#dob
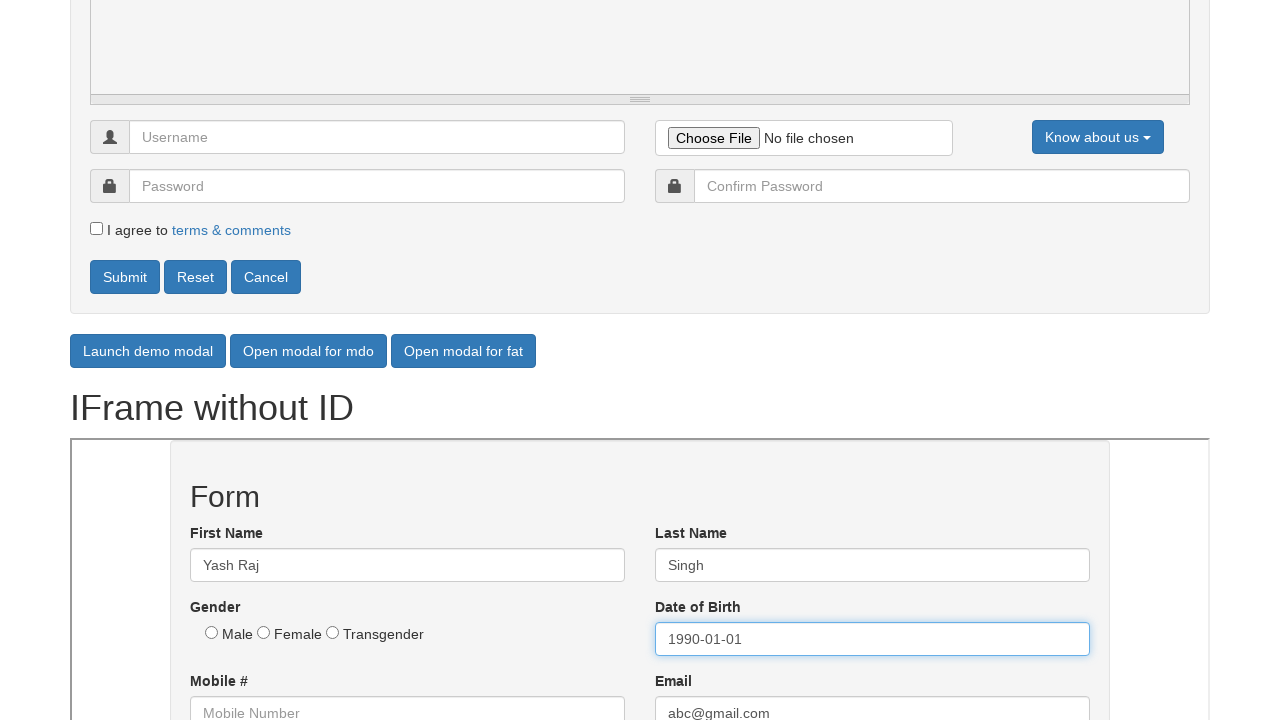

Filled mobile number field with '8081767472' on iframe[src='/Home/IFrame'] >> internal:control=enter-frame >> input#mobile
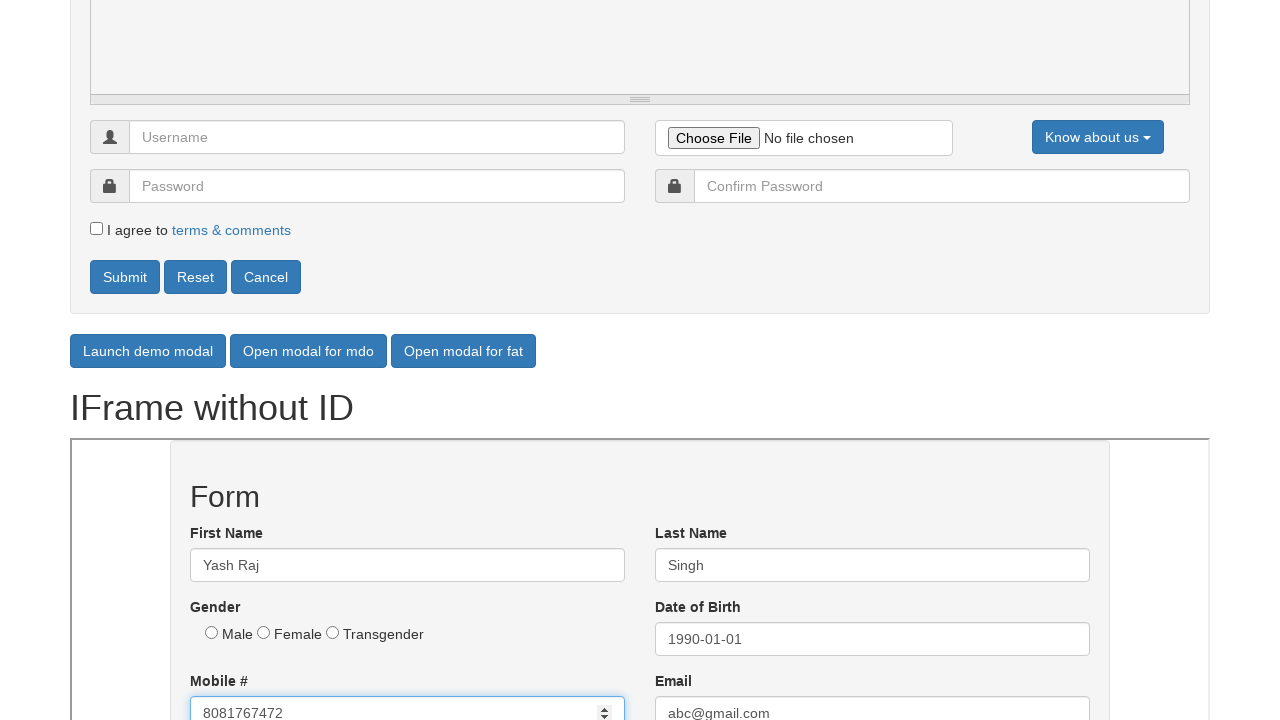

Clicked the agreement checkbox at (196, 360) on iframe[src='/Home/IFrame'] >> internal:control=enter-frame >> input#Agree
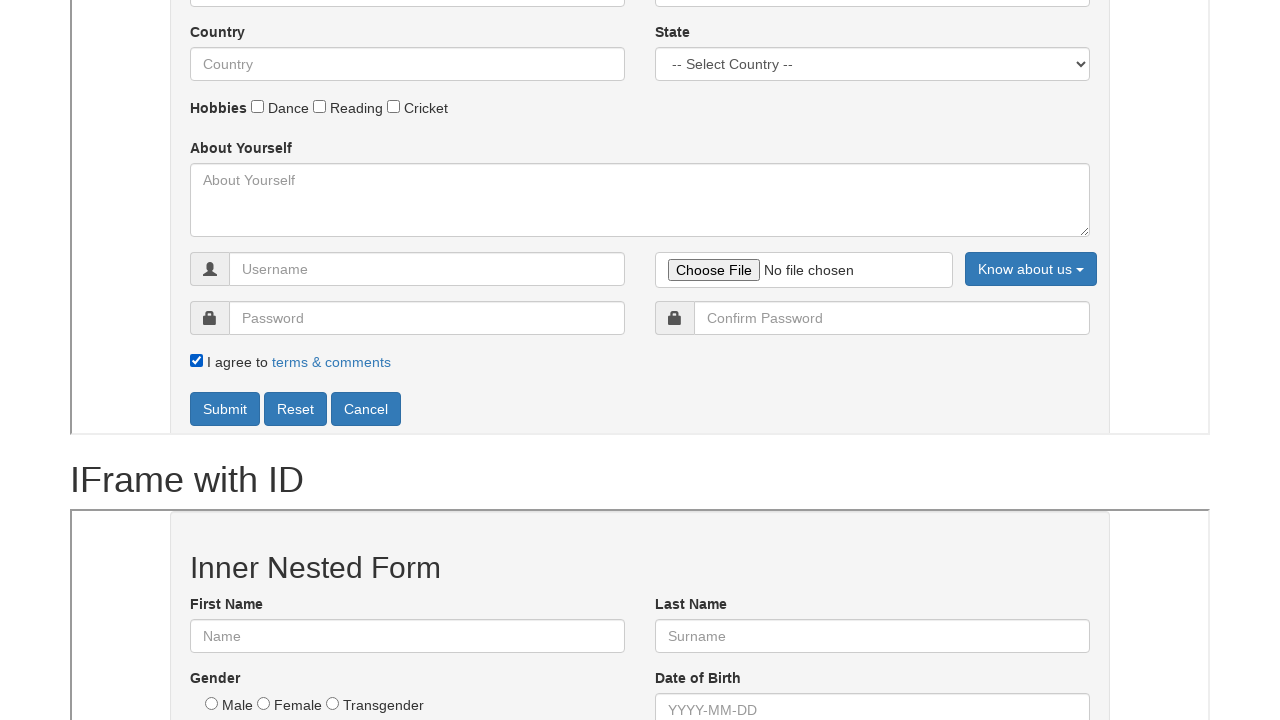

Clicked Submit button to submit the form at (225, 408) on iframe[src='/Home/IFrame'] >> internal:control=enter-frame >> button:has-text('S
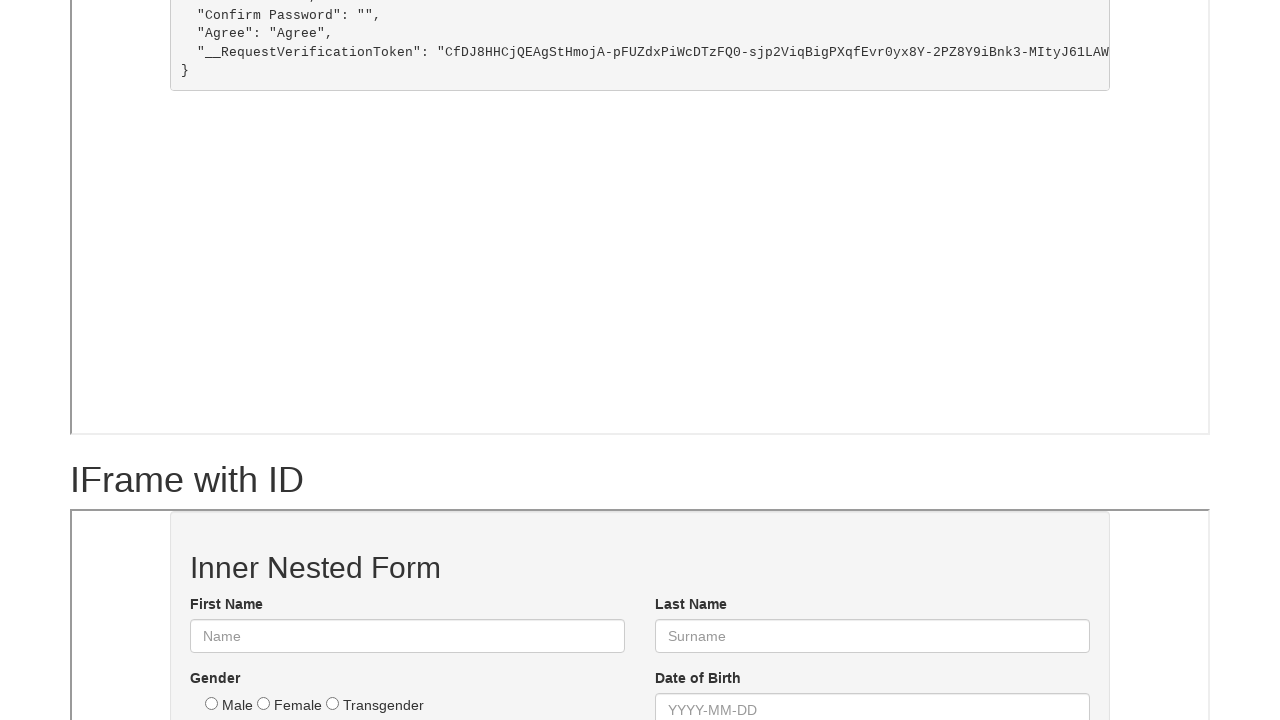

Form submission completed and output appeared
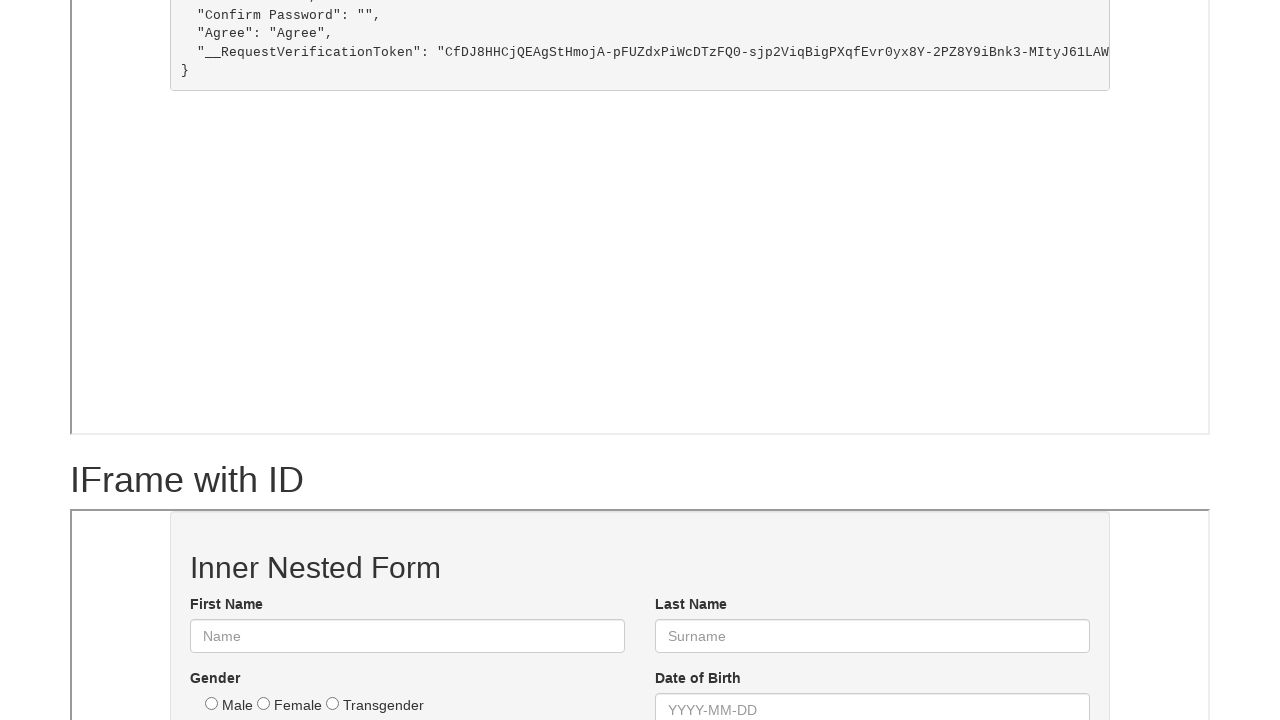

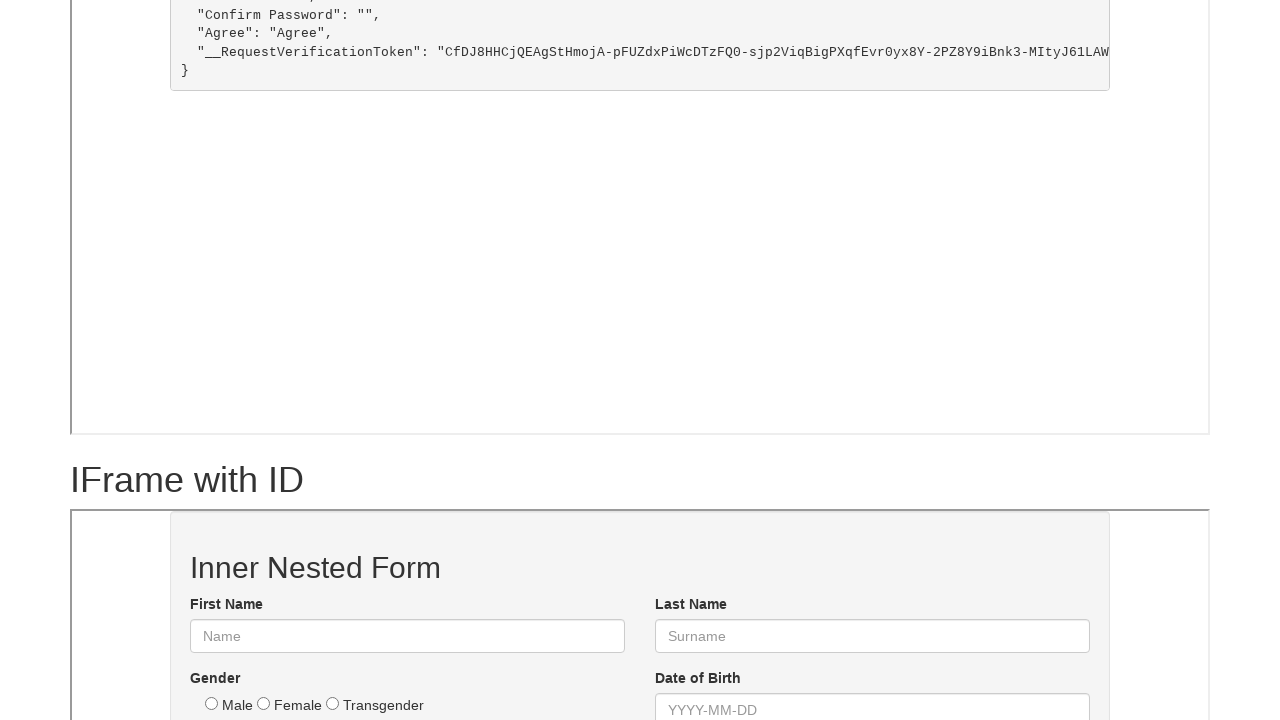